Selects departure city (Paris) and destination city (Rome), then verifies the reserve page displays a list of available flights

Starting URL: https://blazedemo.com

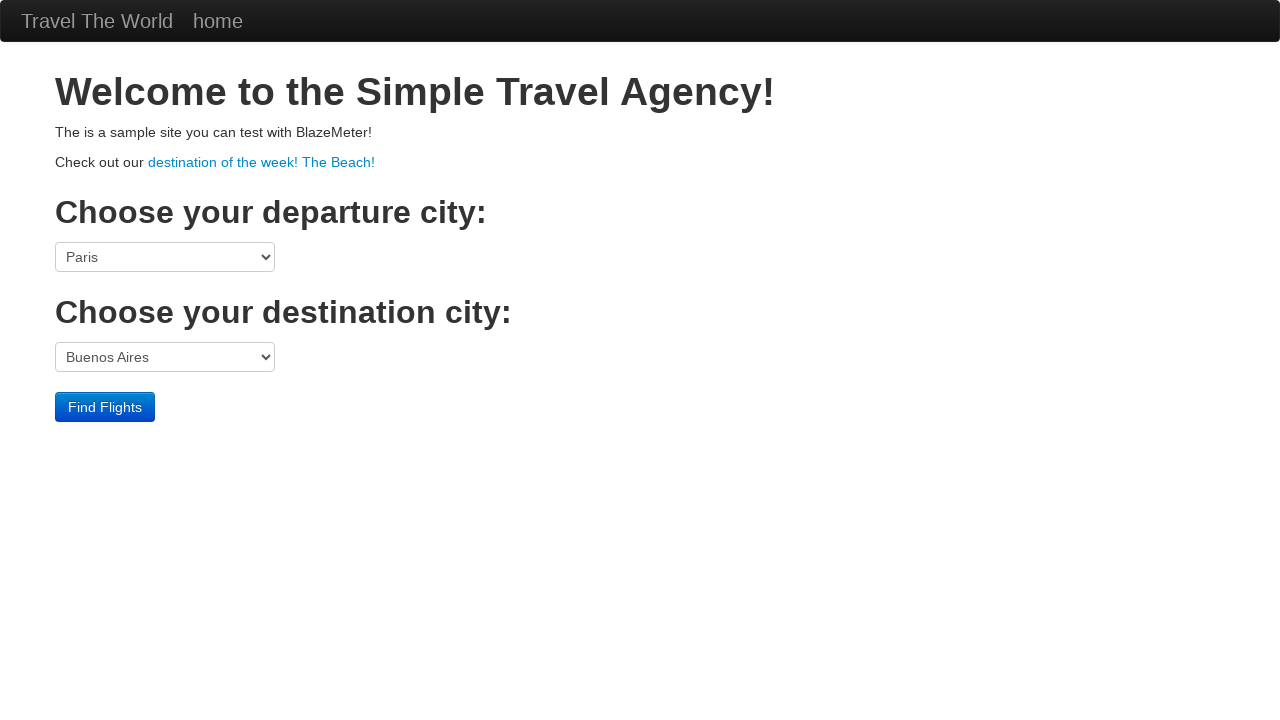

Selected Paris as departure city on select[name='fromPort']
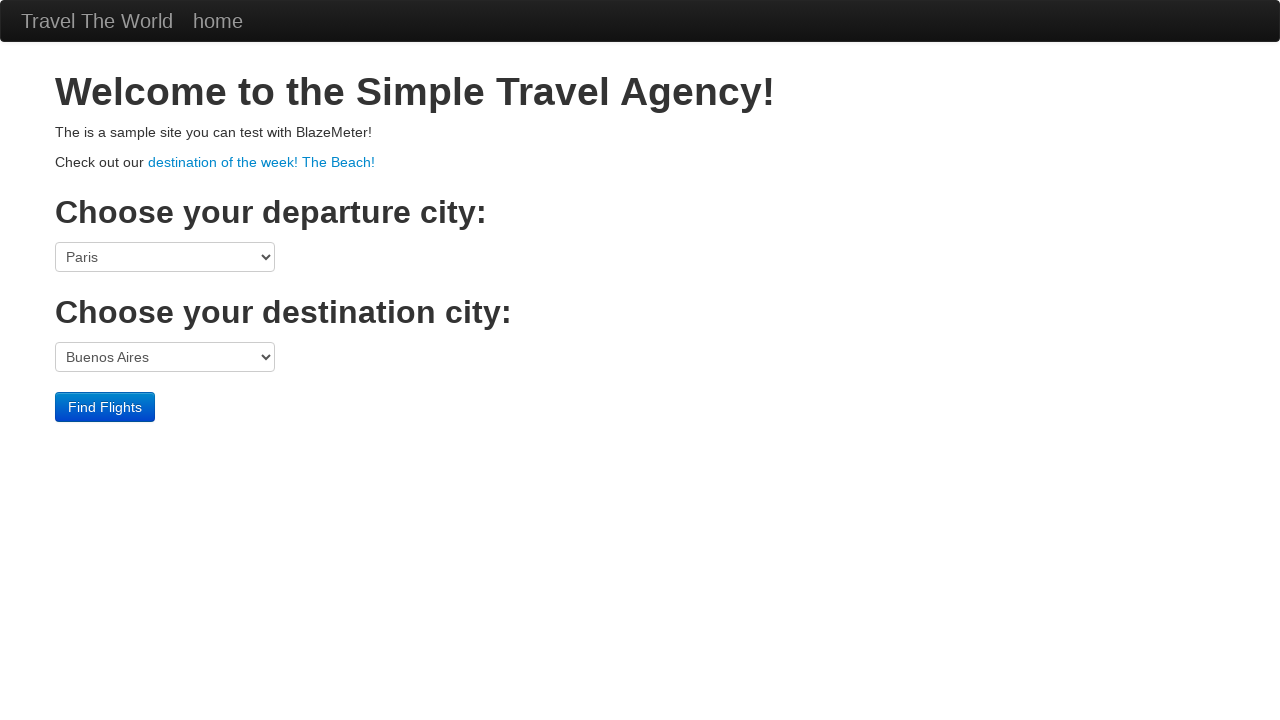

Selected Rome as destination city on select[name='toPort']
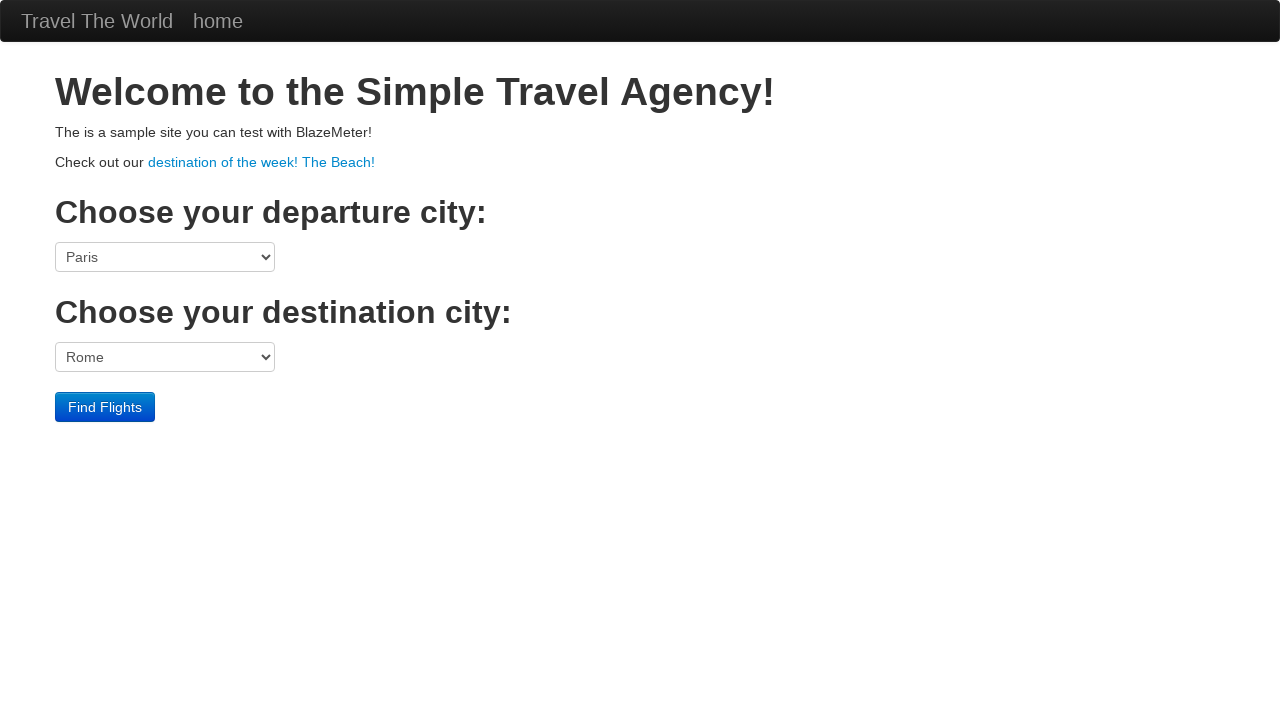

Clicked Find Flights button at (105, 407) on input[type='submit']
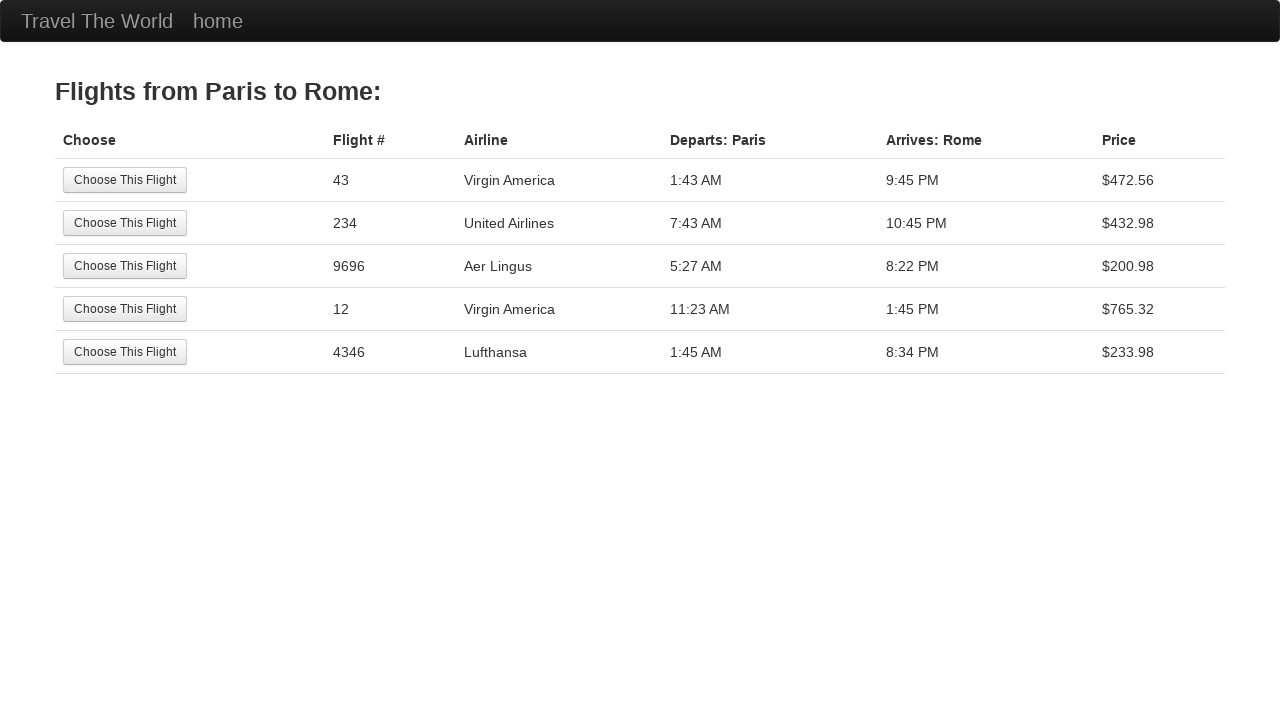

Navigated to reserve page
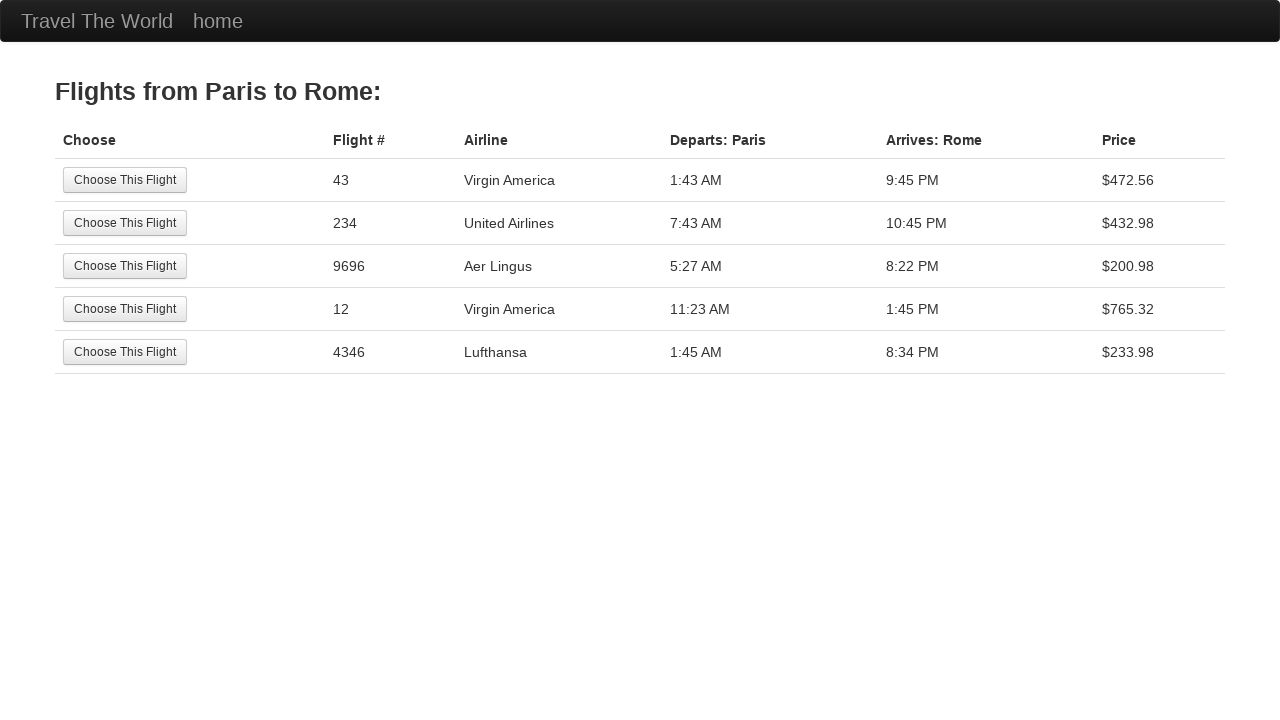

Verified 'Paris to Rome' heading is displayed
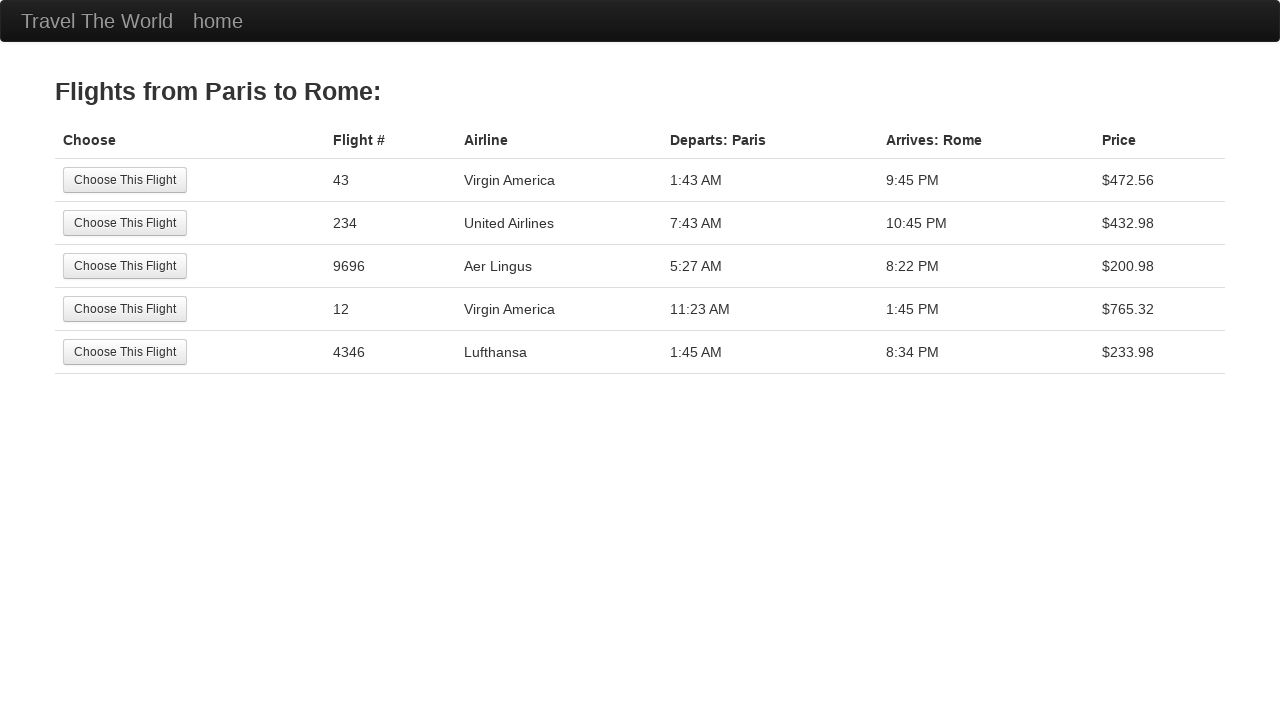

Verified flight list table with available flights is displayed
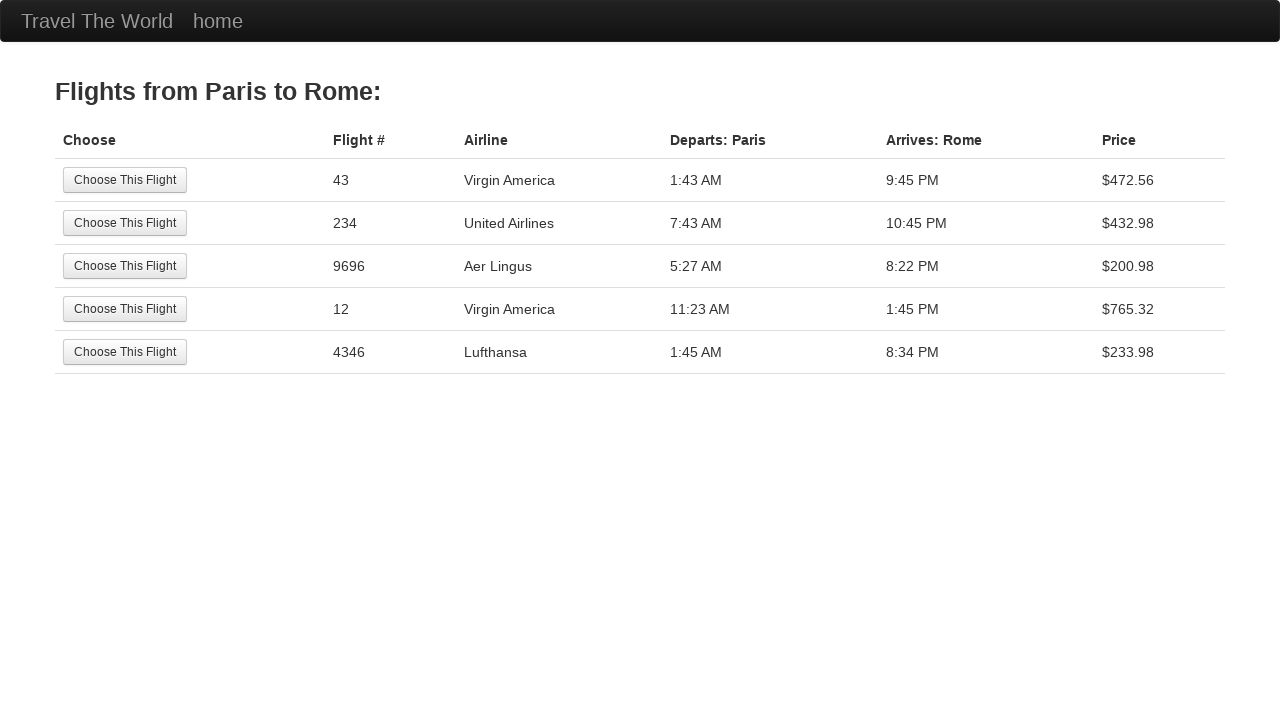

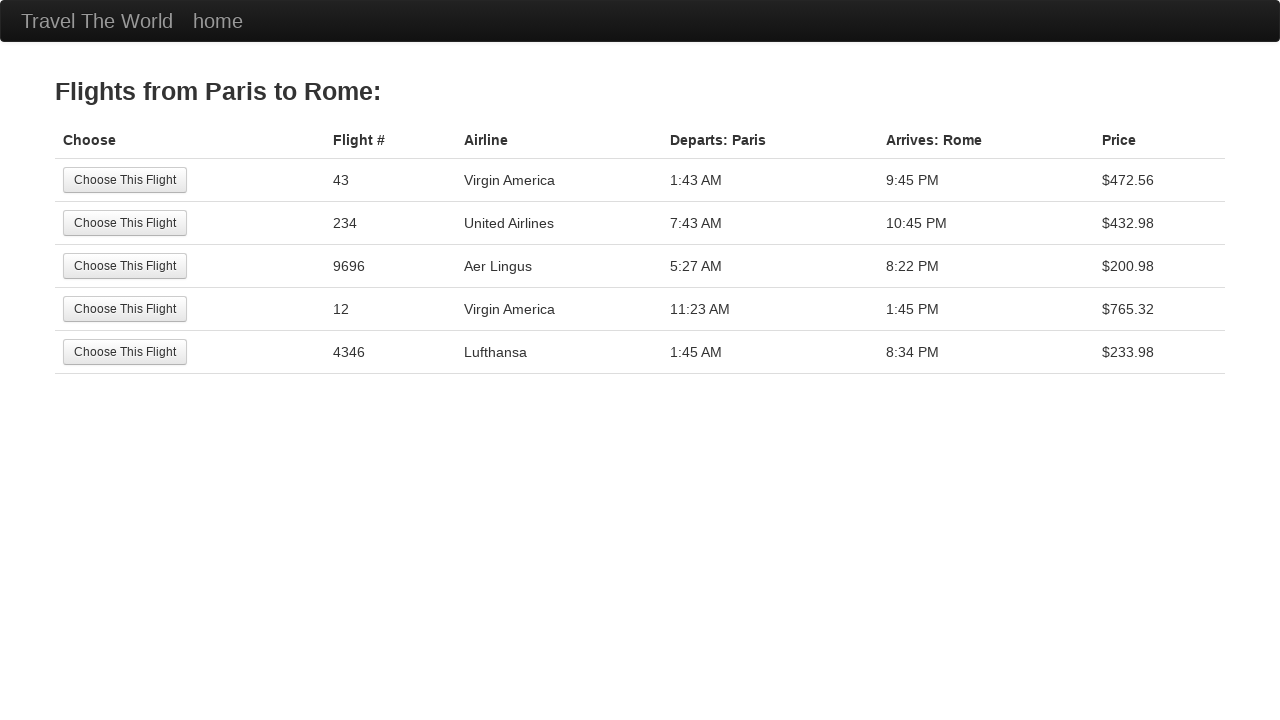